Tests the user registration form on Artia by filling in name, phone, email, and password fields, then clicking the create account button.

Starting URL: https://app2.artia.com/users/registration

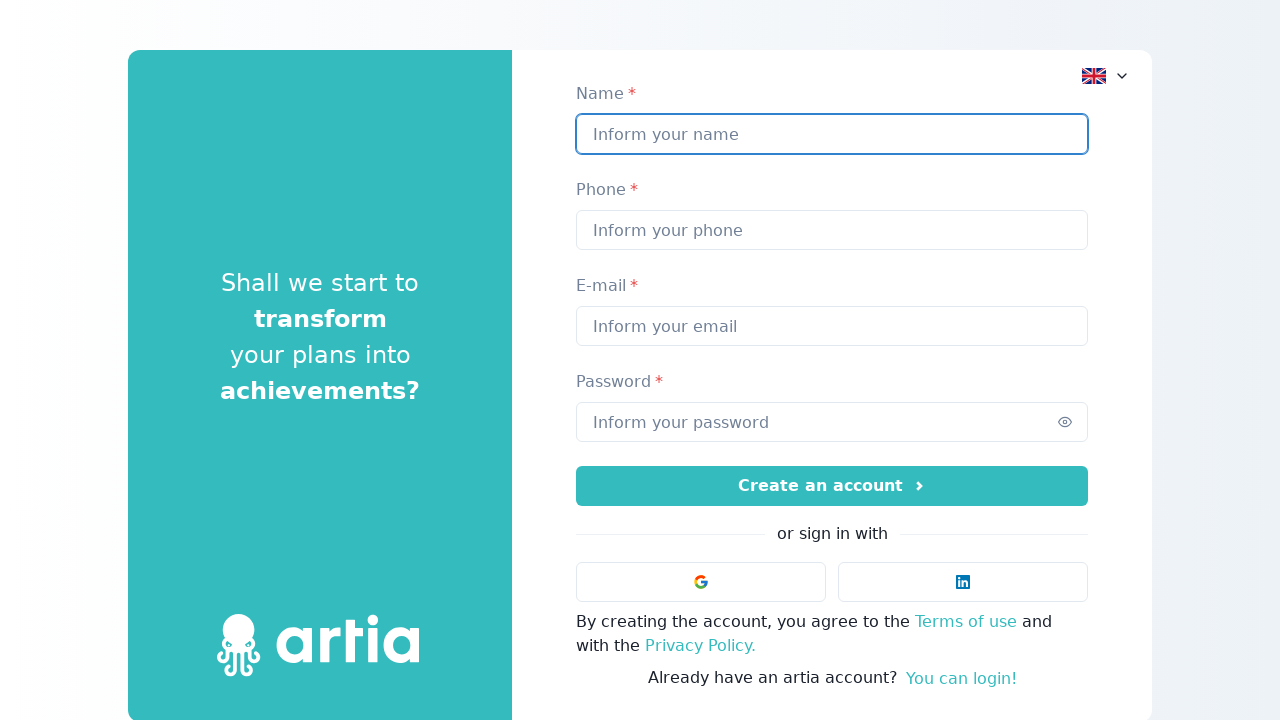

Filled name field with 'Maria Santos' on input[name="userName"]
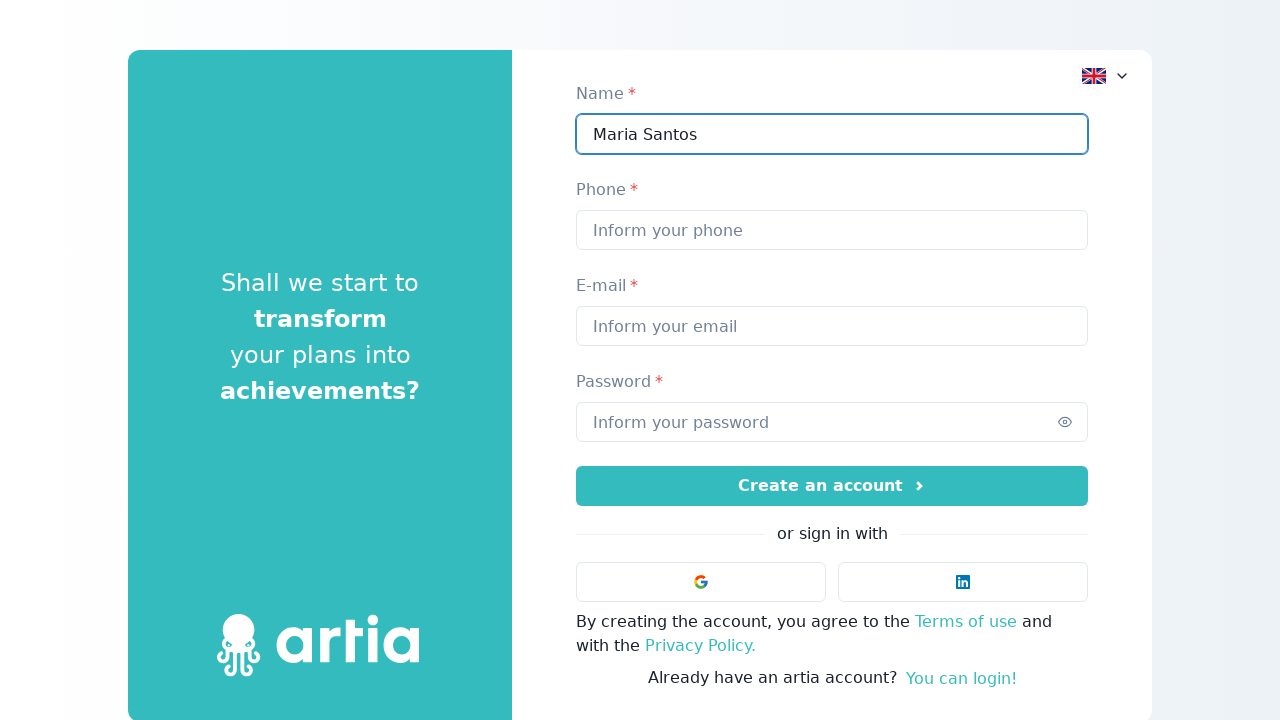

Filled phone field with '11987654321' on input[name="userPhone"]
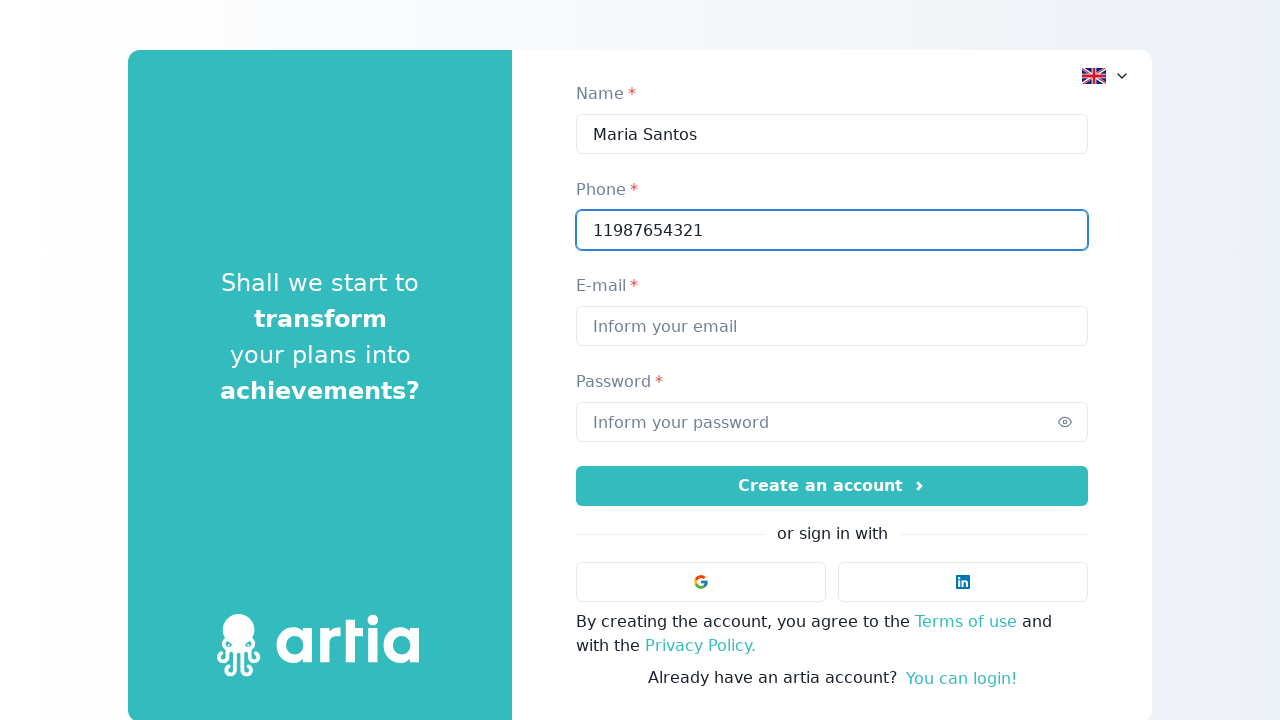

Filled email field with 'maria.santos@example.com' on input[name="userEmail"]
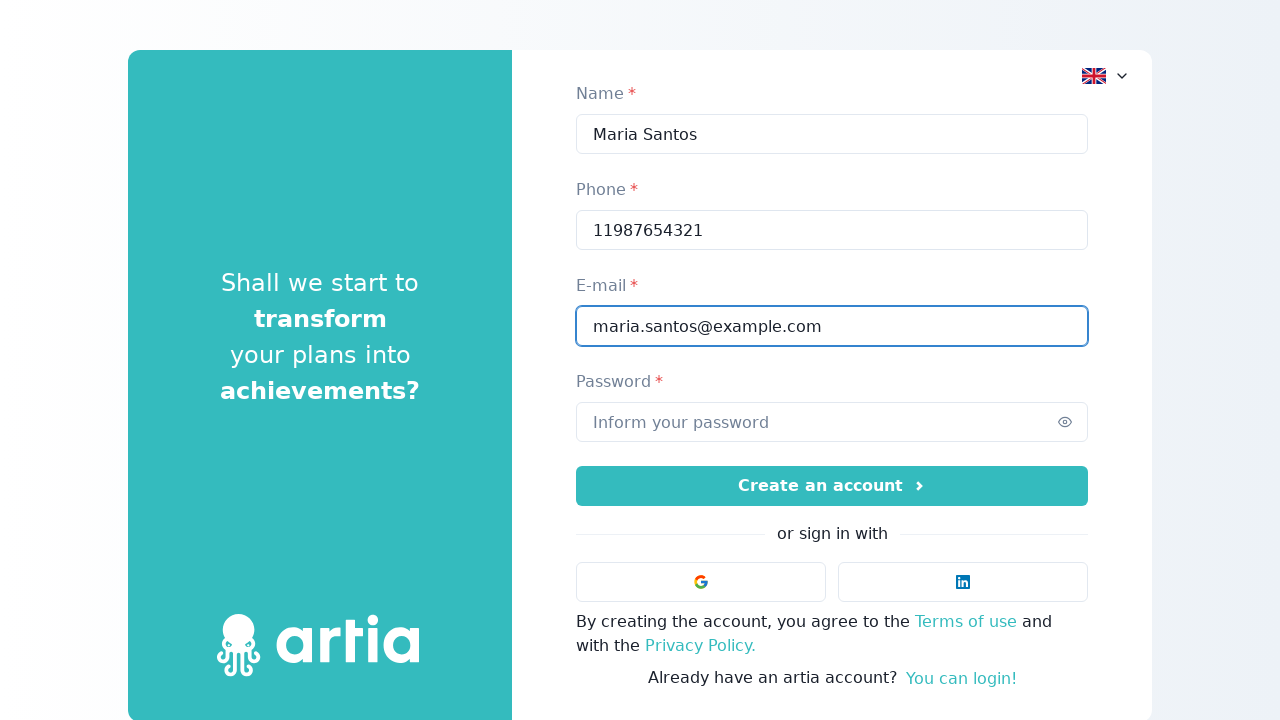

Filled password field with 'SecurePass456!' on input[name="userPassword"]
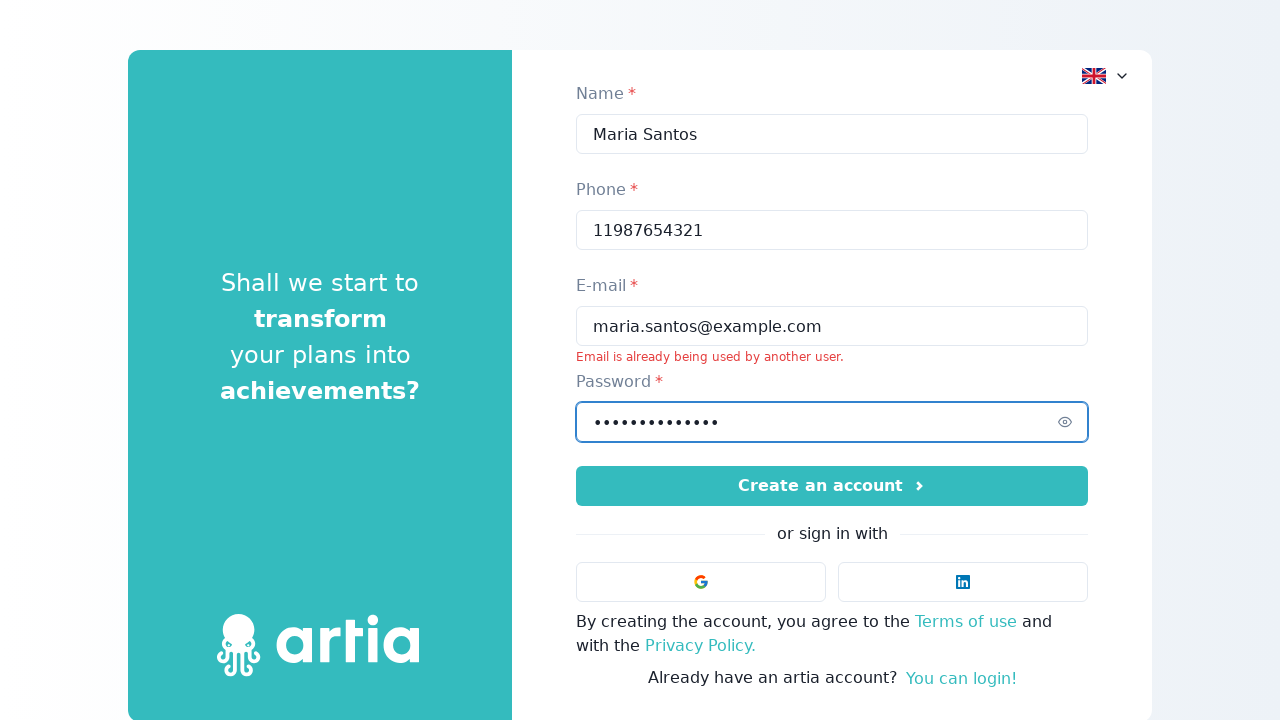

Clicked create account button at (832, 486) on button[data-test-id="create-account"]
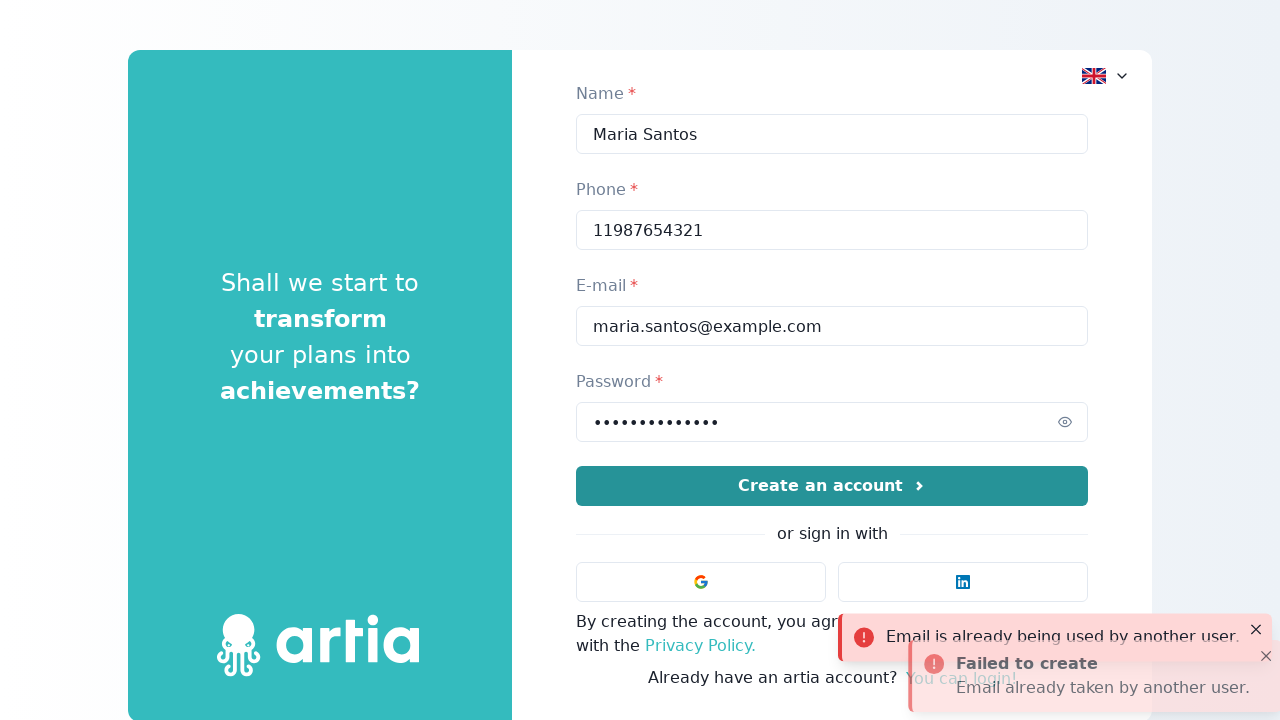

Waited 3 seconds for next step to load
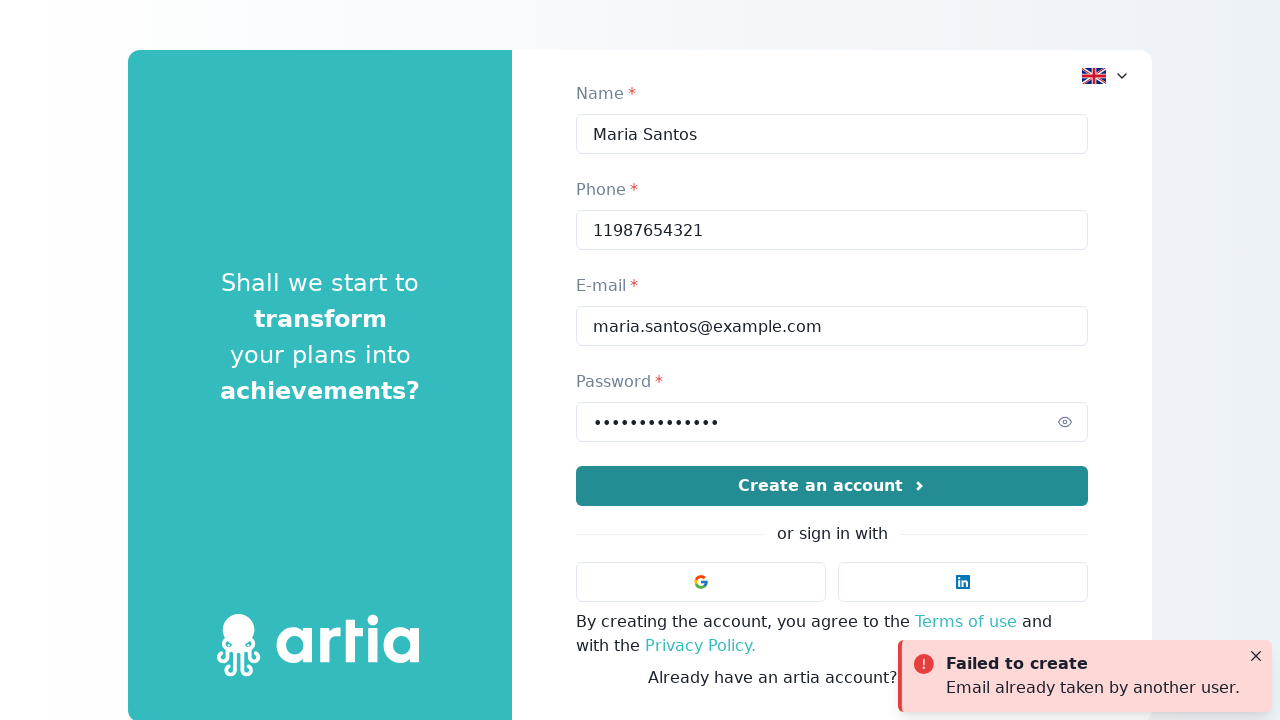

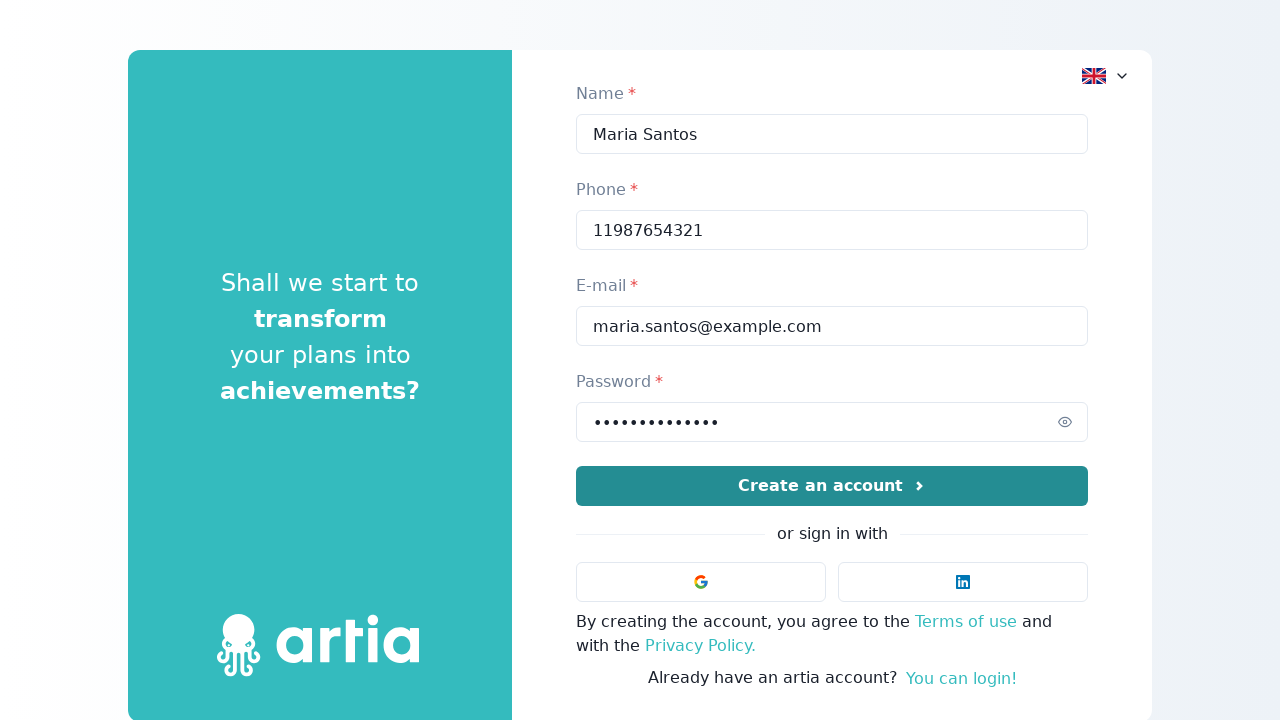